Navigates to the DemoQA homepage and clicks on the "Elements" section link, waiting for the page to load after navigation.

Starting URL: https://demoqa.com/

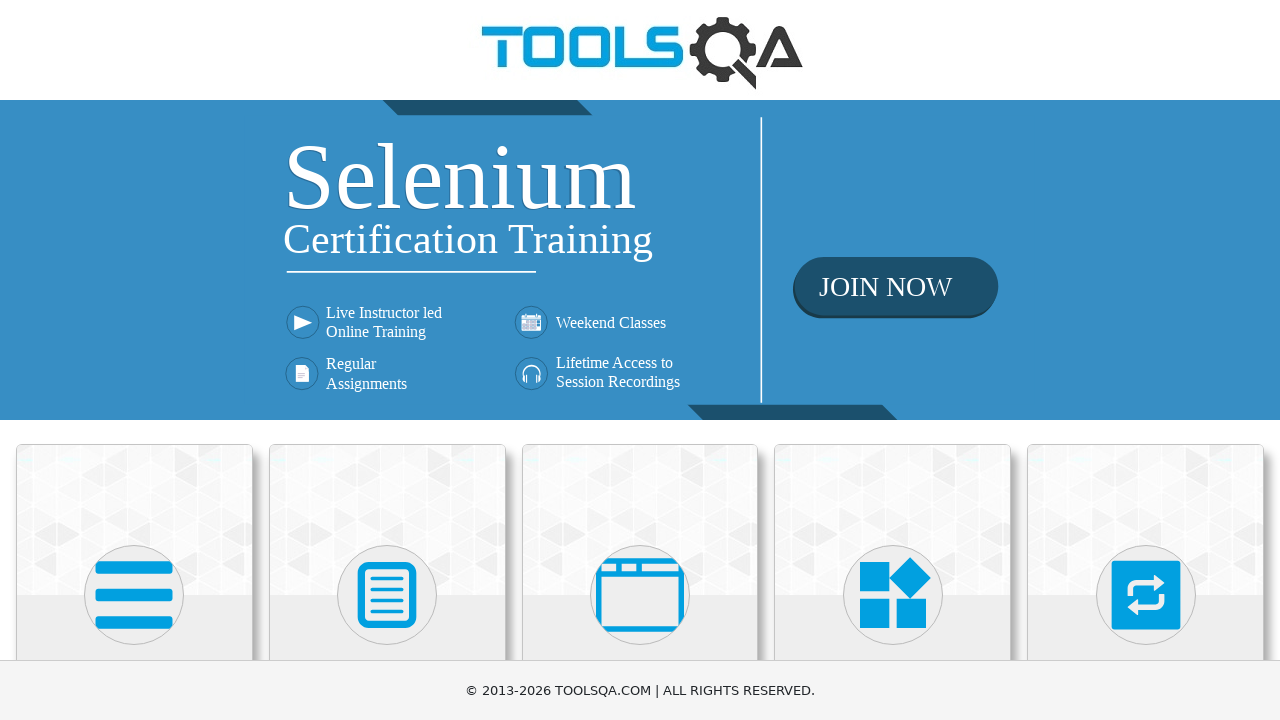

Clicked on the 'Elements' section link at (134, 360) on text=Elements
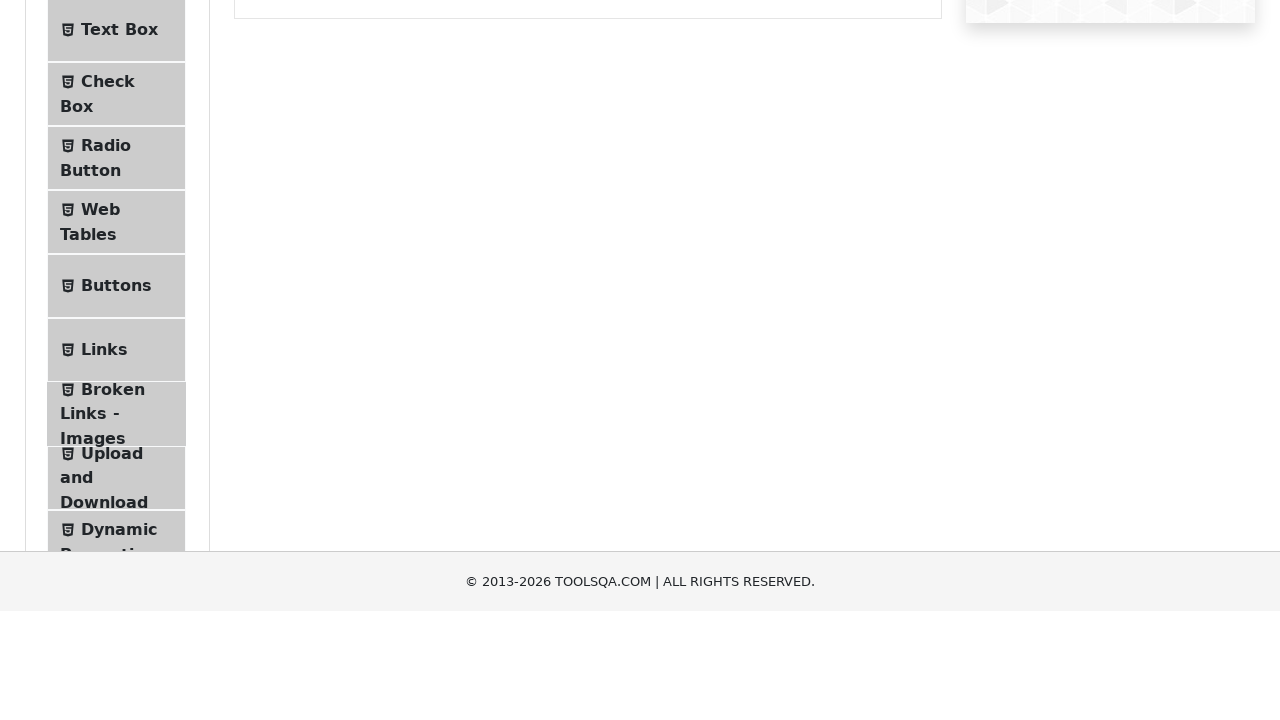

Elements page loaded successfully
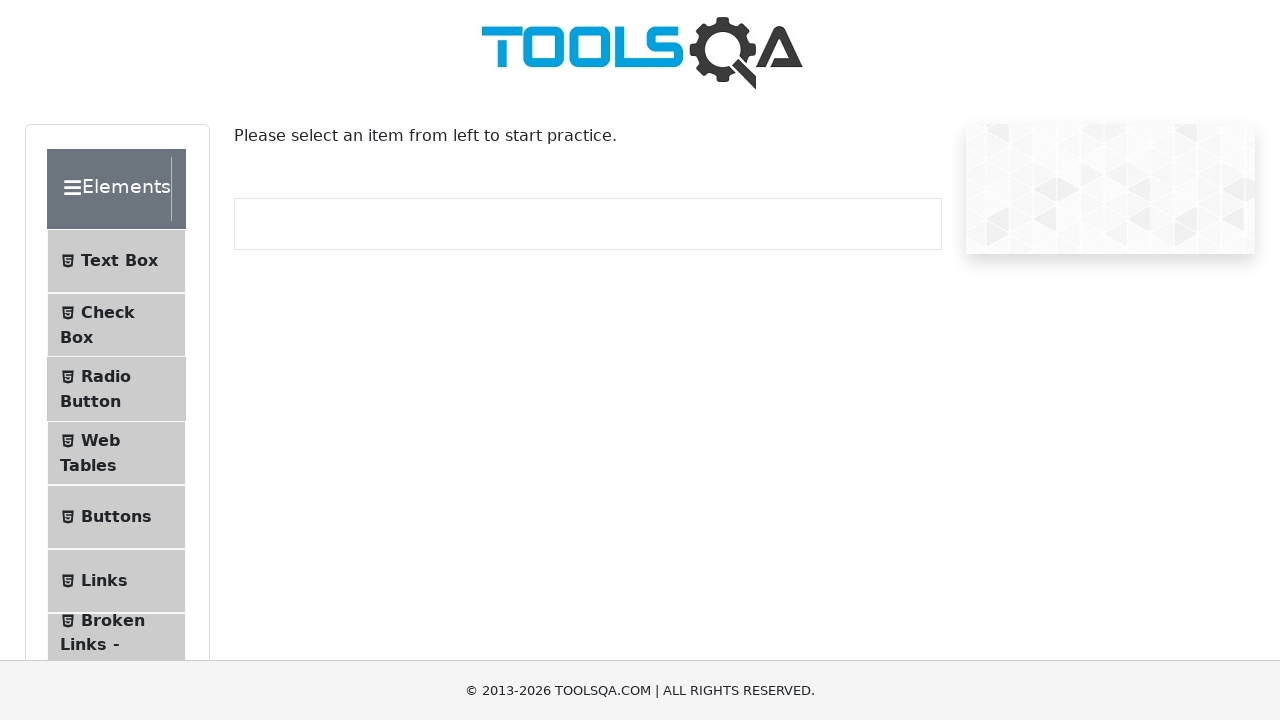

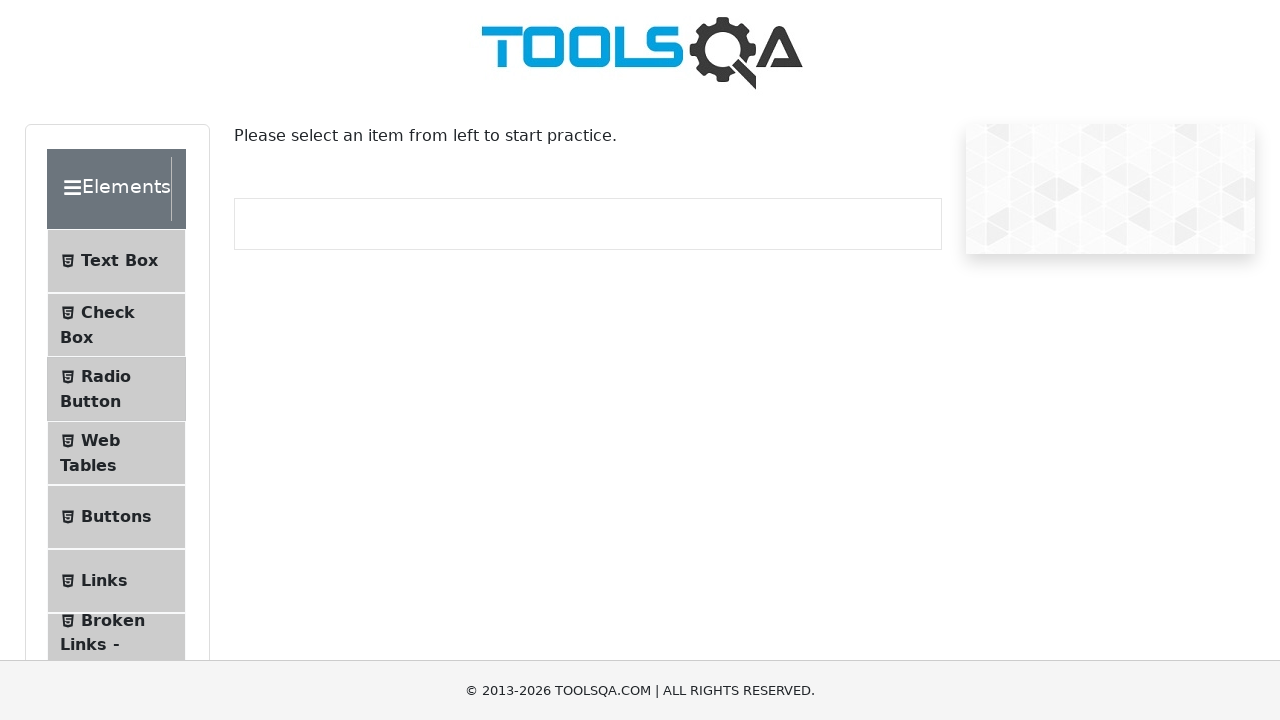